Tests that initial page load and subsequent navigation updates the QR code URL correctly by navigating through multiple SPA routes and verifying the QR code manager URL matches expected values.

Starting URL: https://ccri-cyberknights.github.io/page#/home

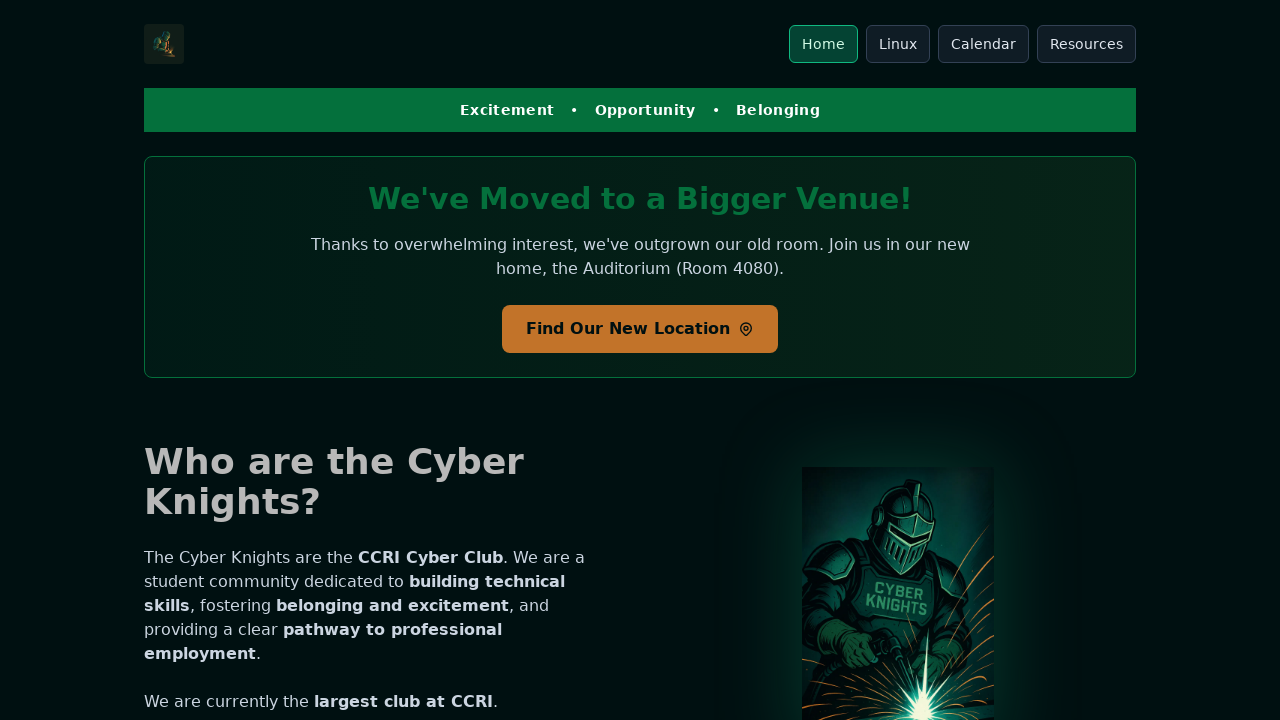

QR code manager initialized and URL property available
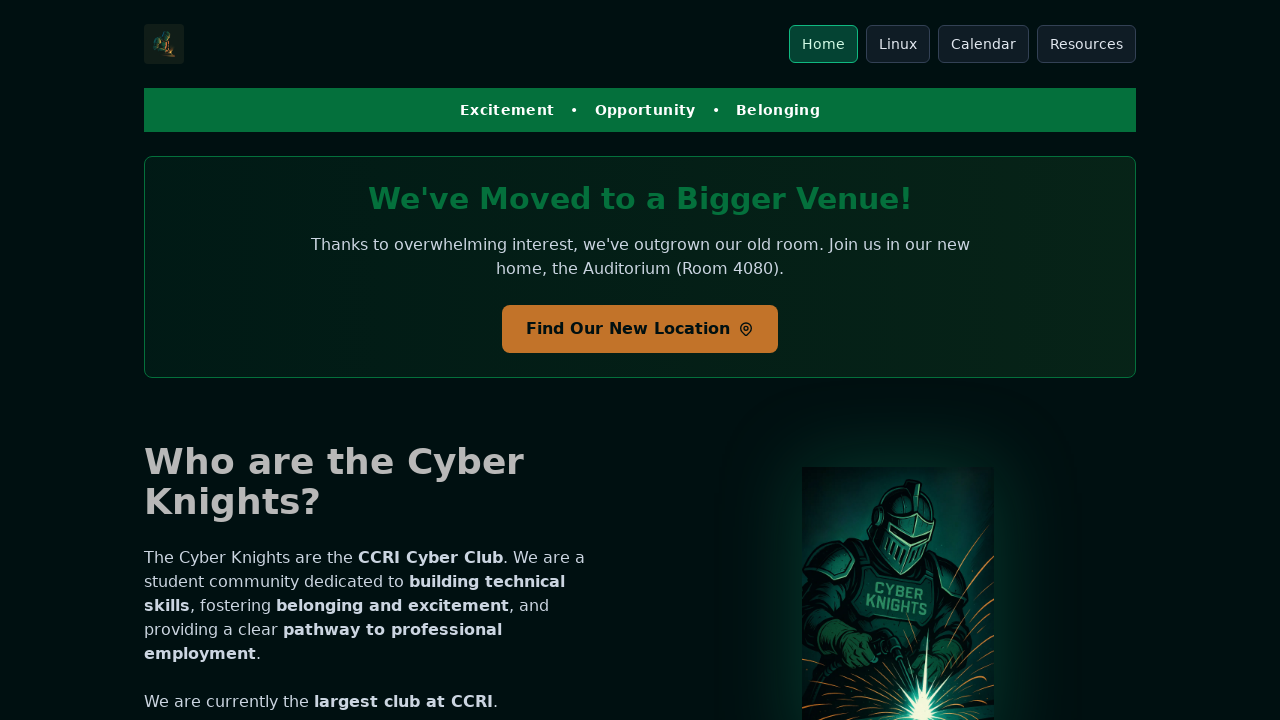

QR code rendered to DOM
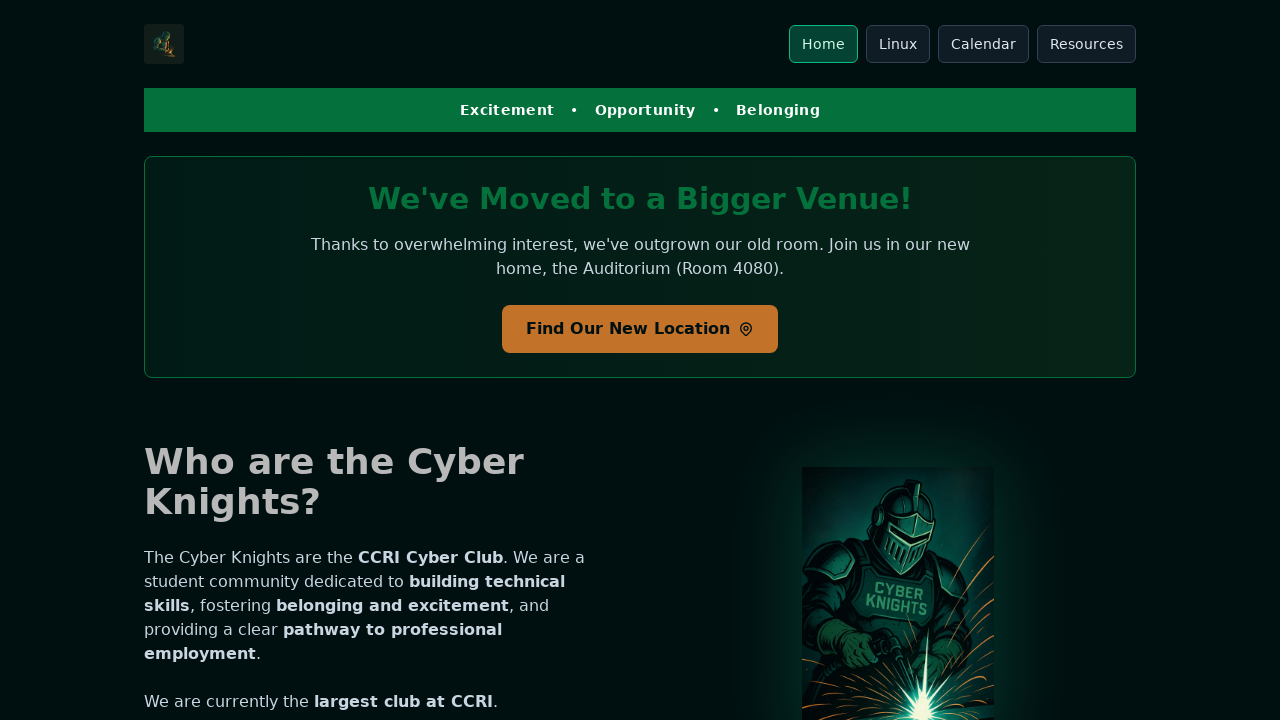

Navigated to route #/home
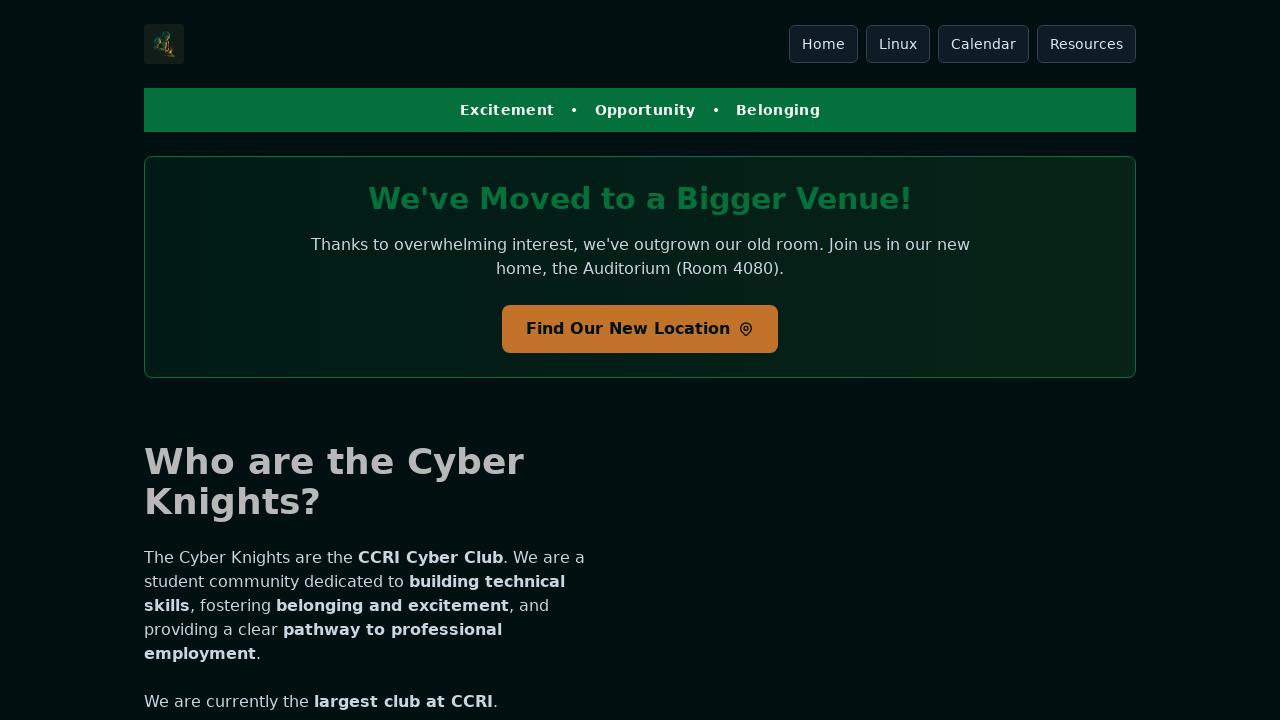

QR code manager URL updated for route #/home
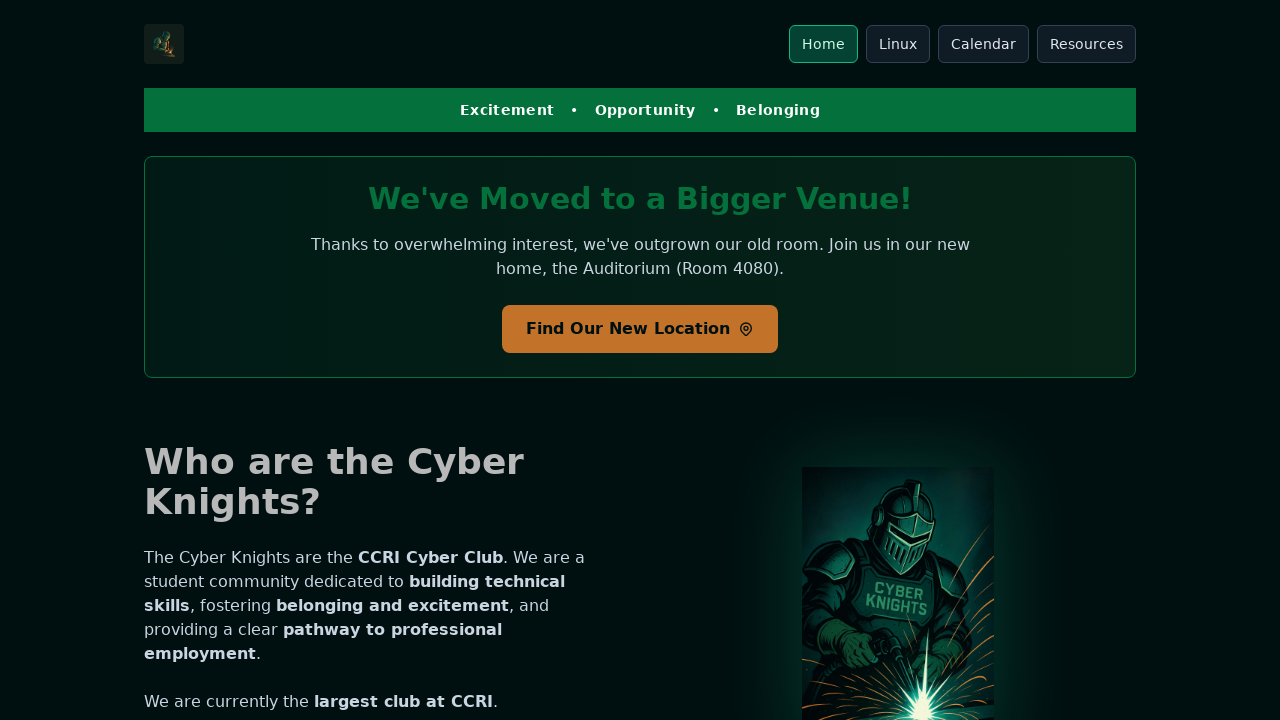

Navigated to route #/guides/linux-cheatsheet-1.html
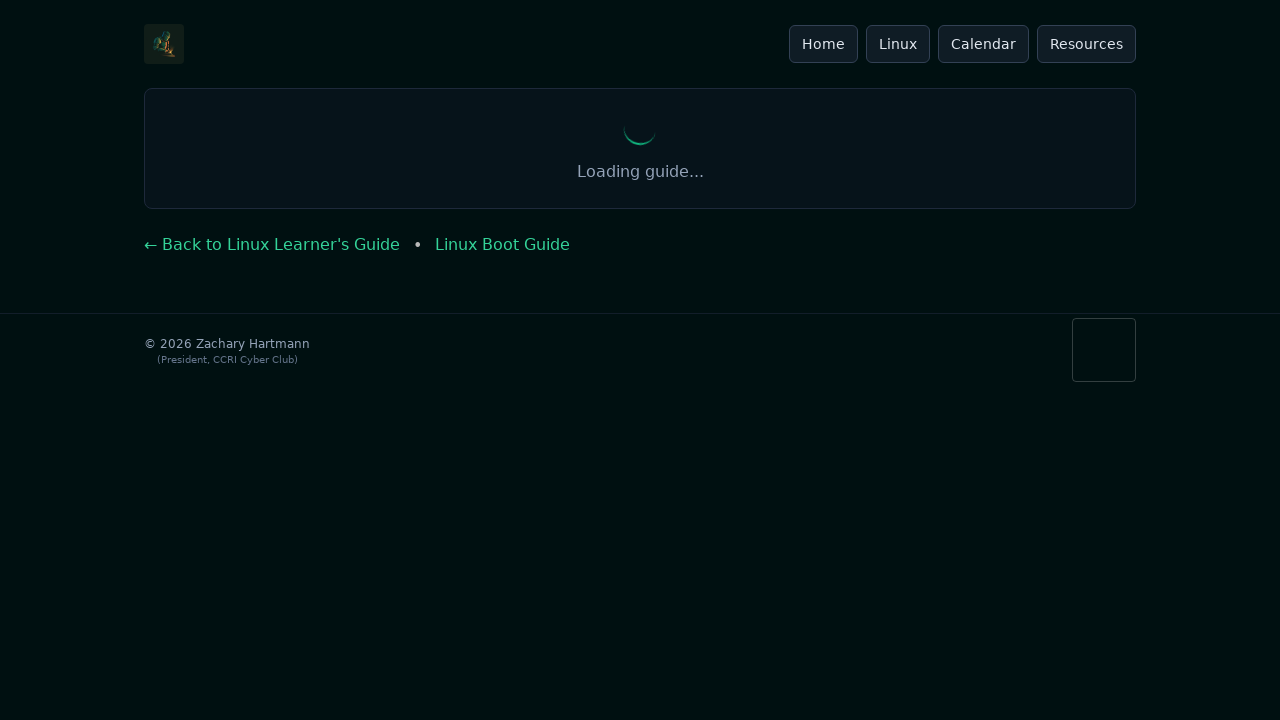

QR code manager URL updated for route #/guides/linux-cheatsheet-1.html
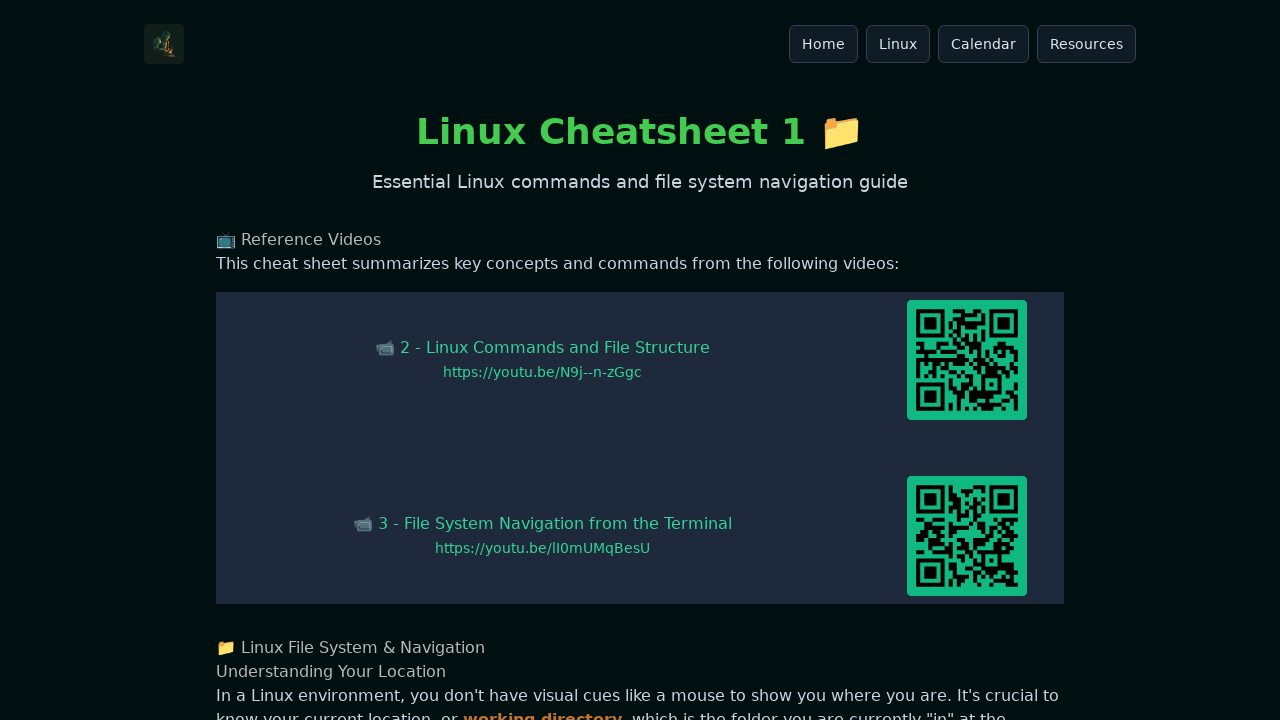

Navigated to route #/guides/linux-cheatsheet-2.html
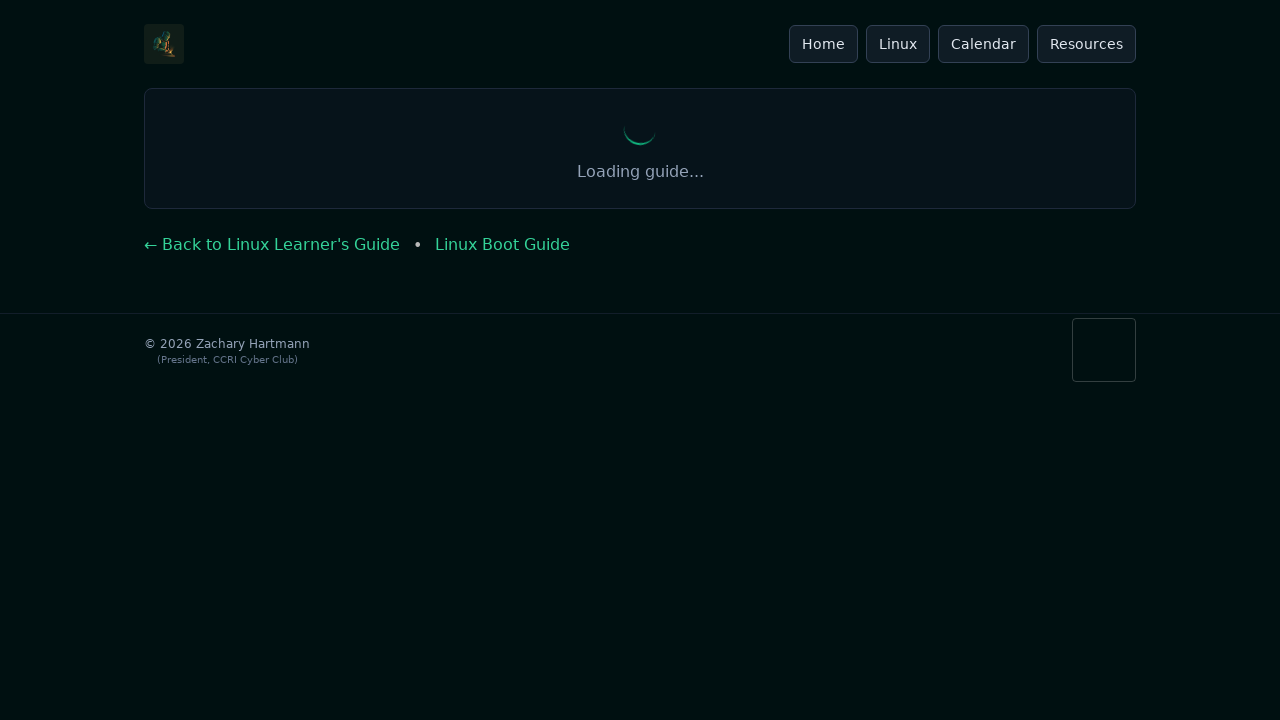

QR code manager URL updated for route #/guides/linux-cheatsheet-2.html
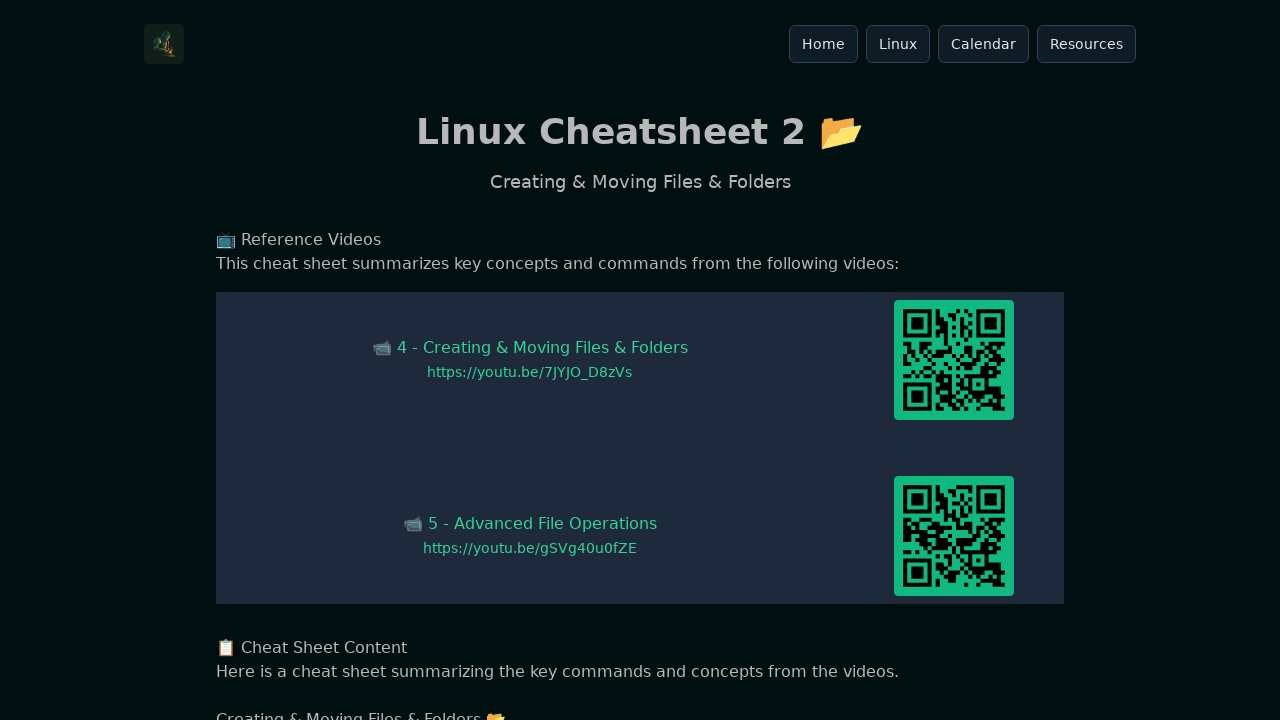

Navigated to route #/guides/linux-cheatsheet-3.html
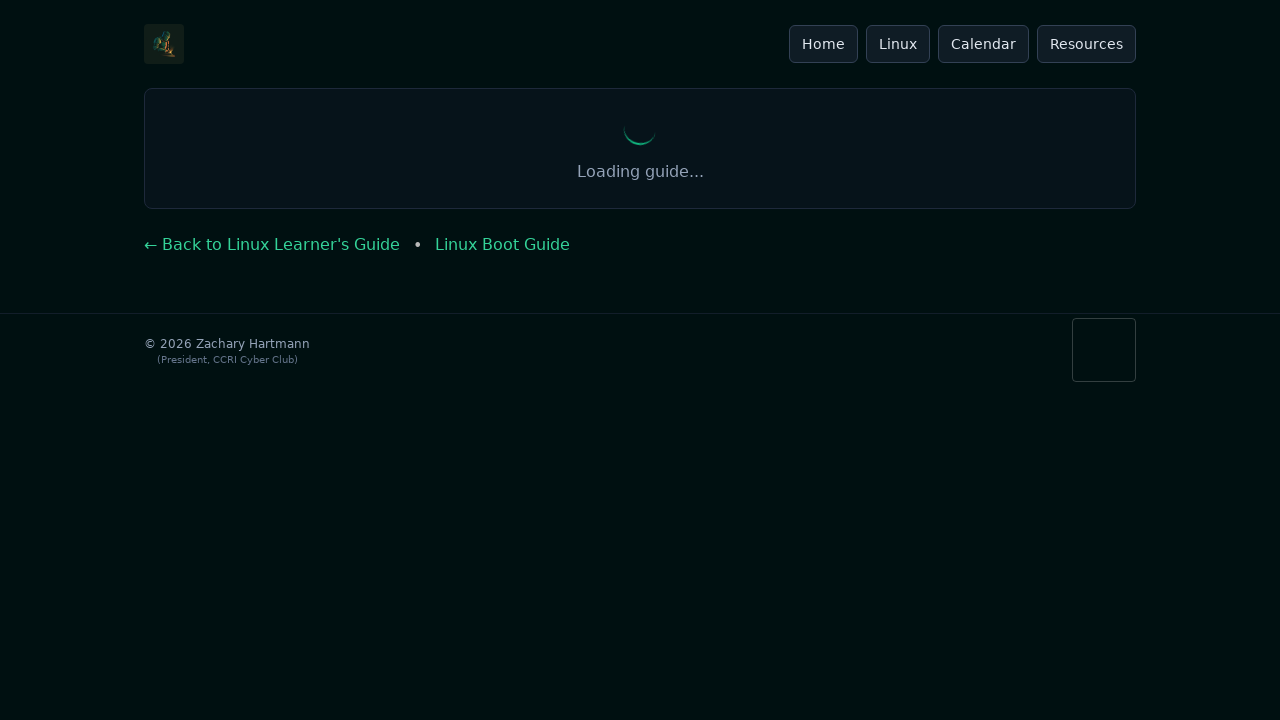

QR code manager URL updated for route #/guides/linux-cheatsheet-3.html
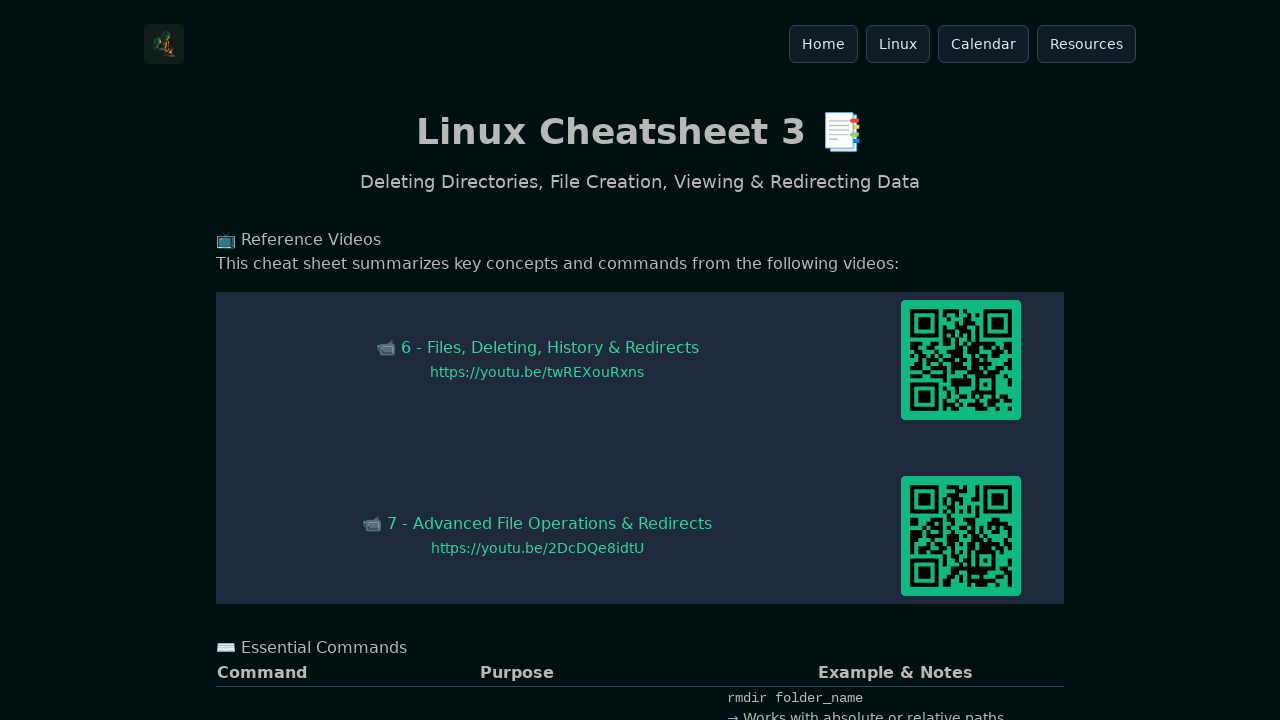

Navigated to route #/resources
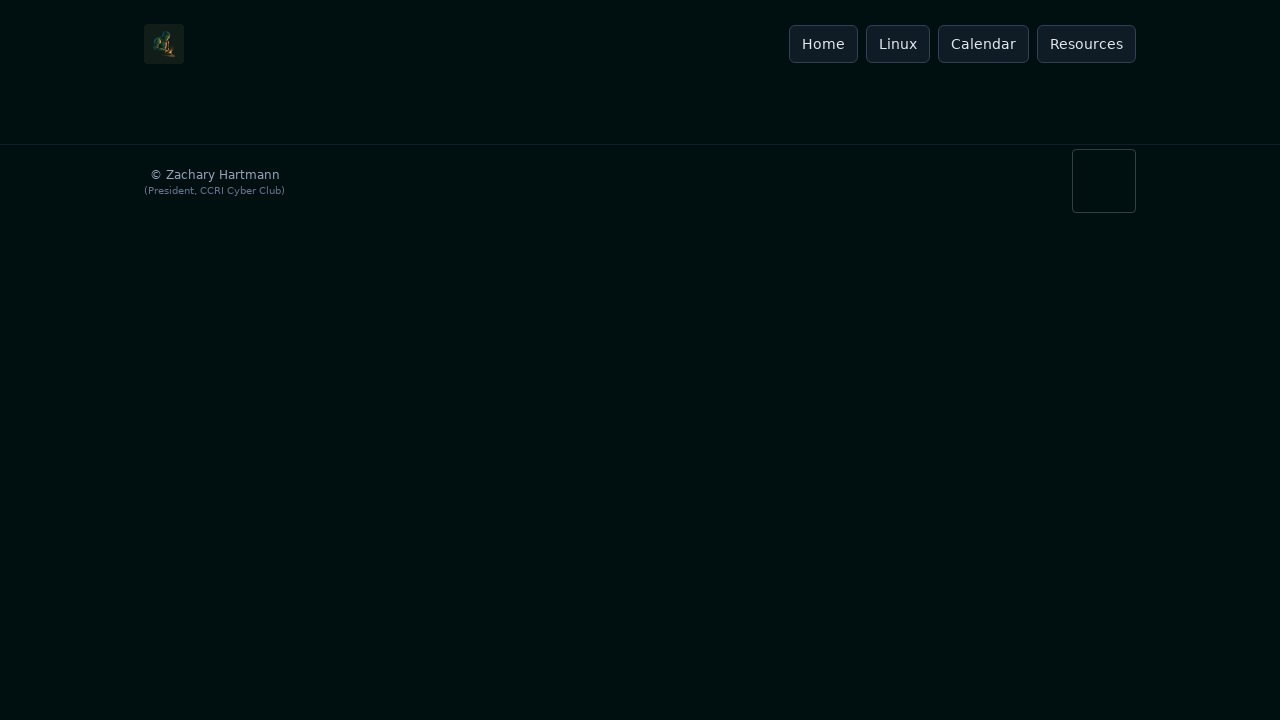

QR code manager URL updated for route #/resources
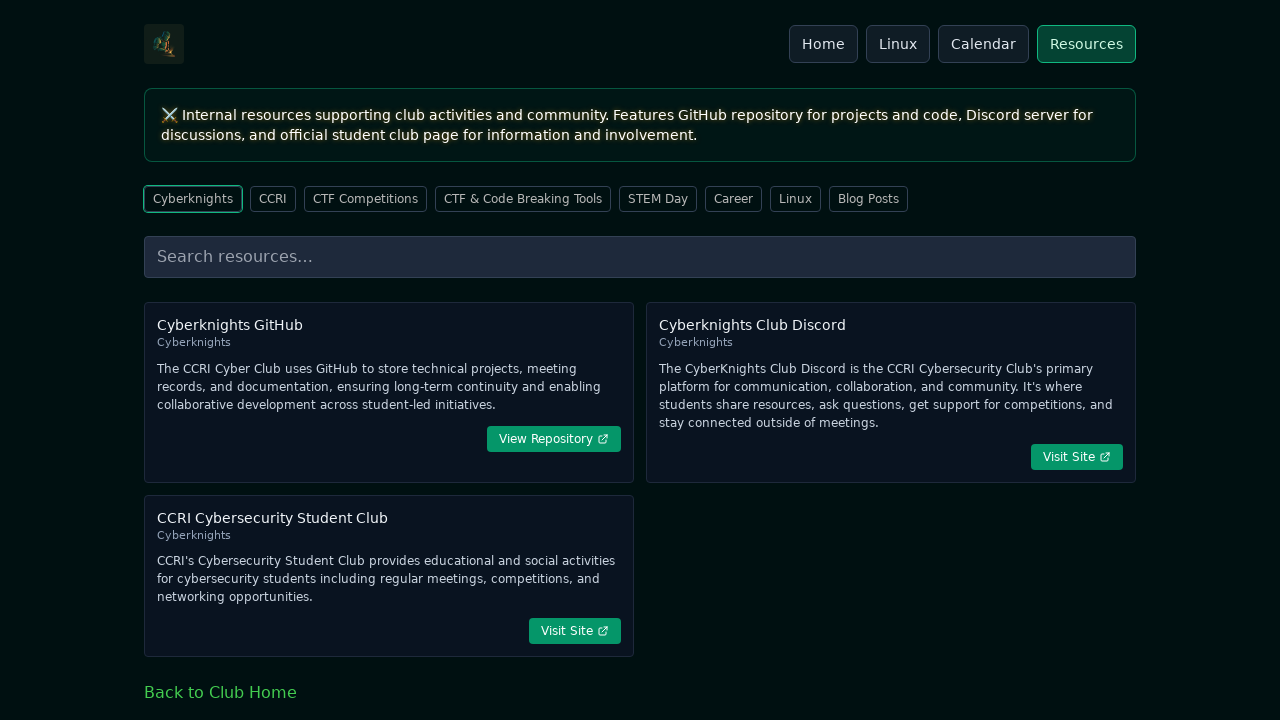

Navigated to route #/calendar
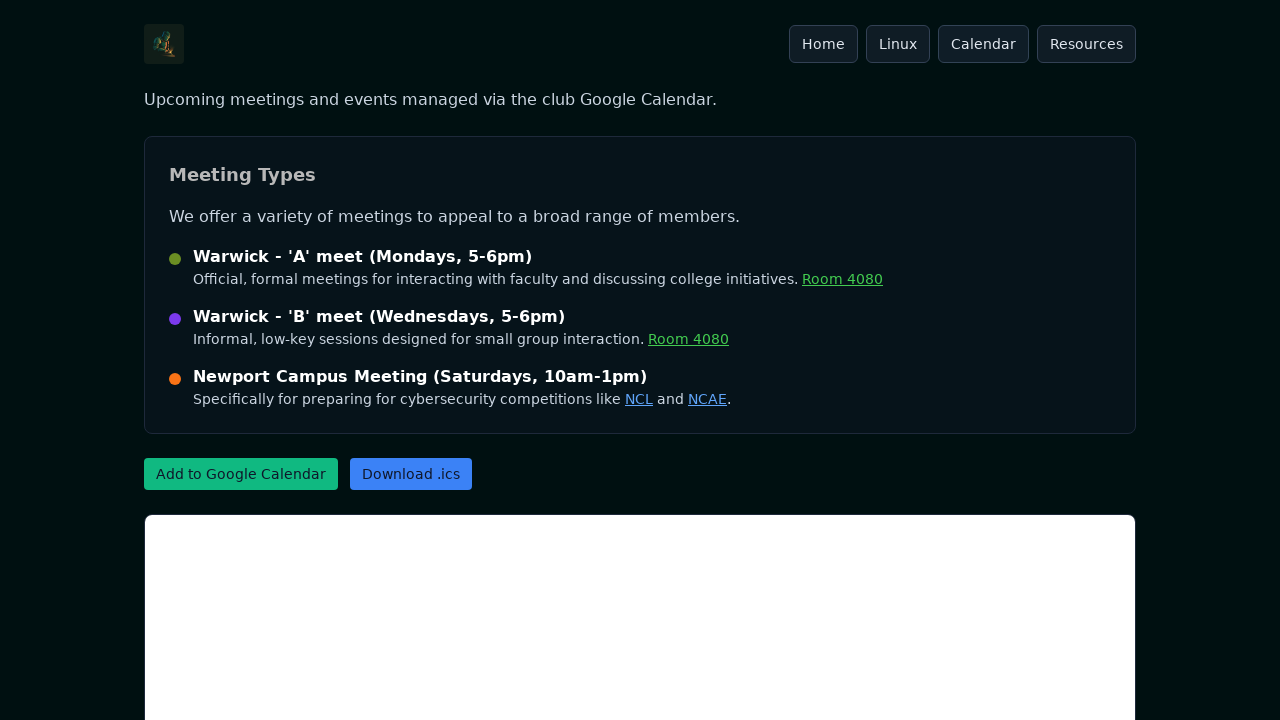

QR code manager URL updated for route #/calendar
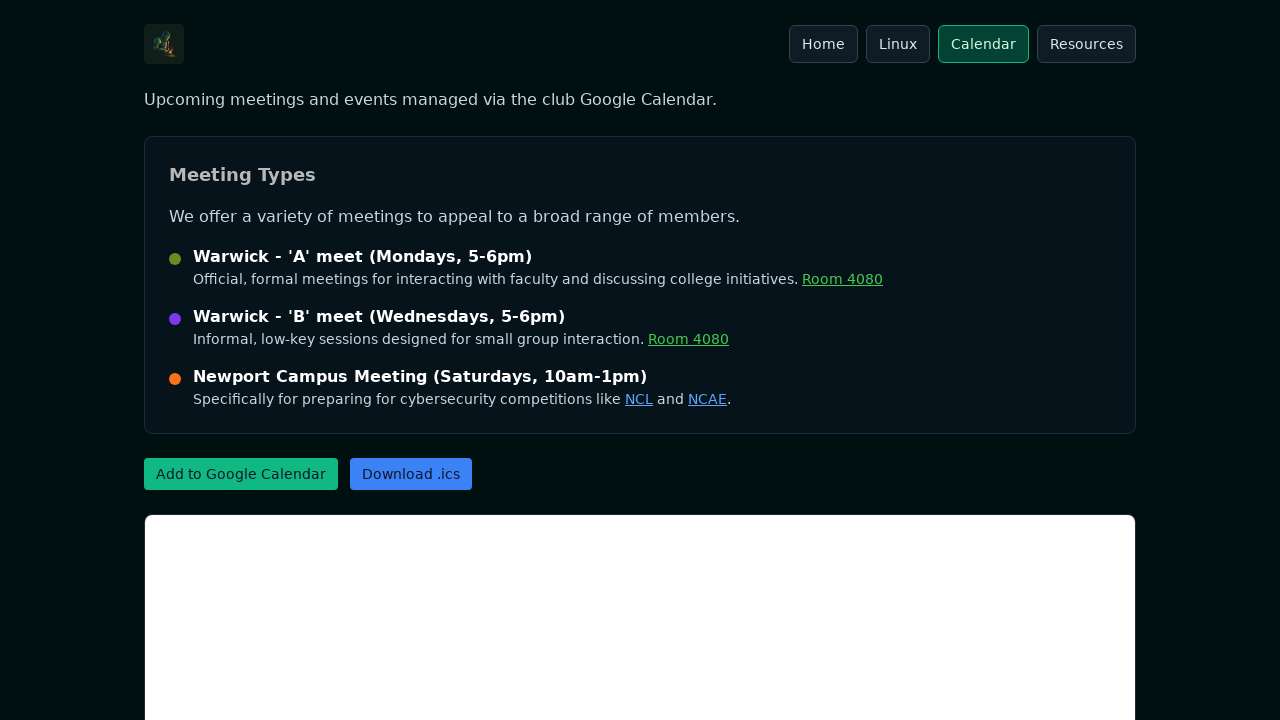

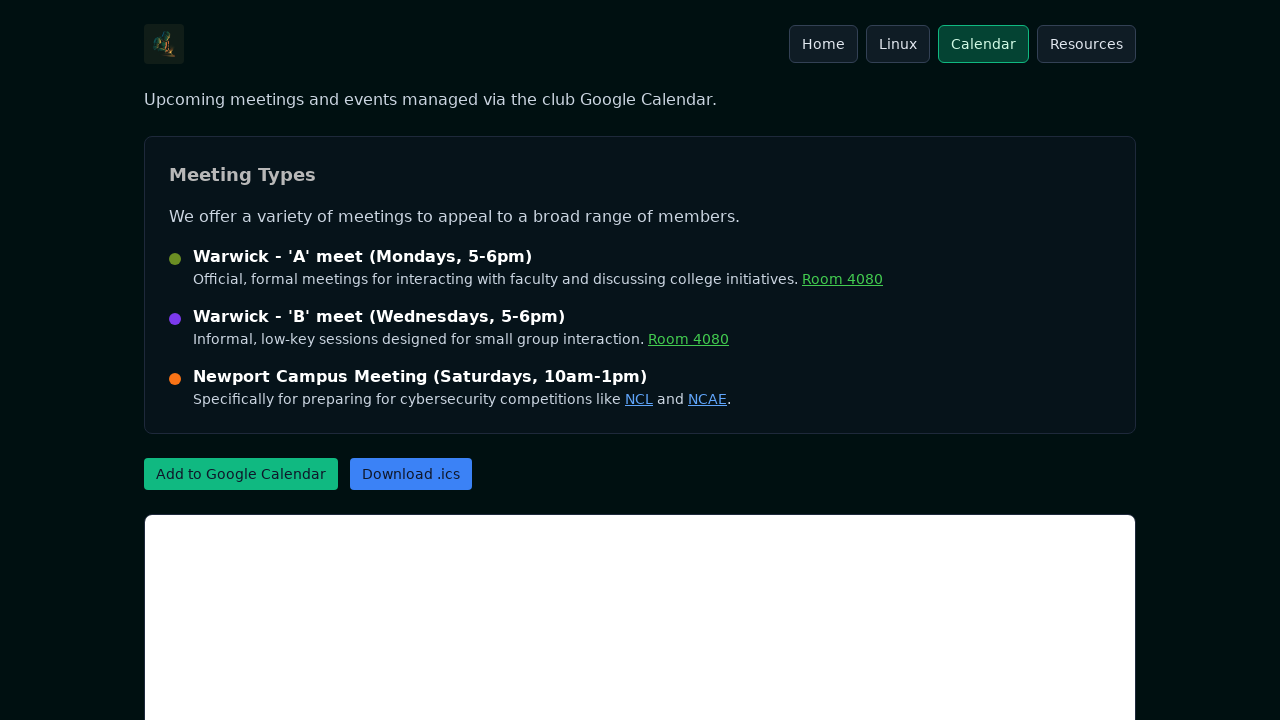